Tests the advance search dropdown by clicking on fare types and verifying the dropdown options are displayed correctly

Starting URL: https://www.delta.com

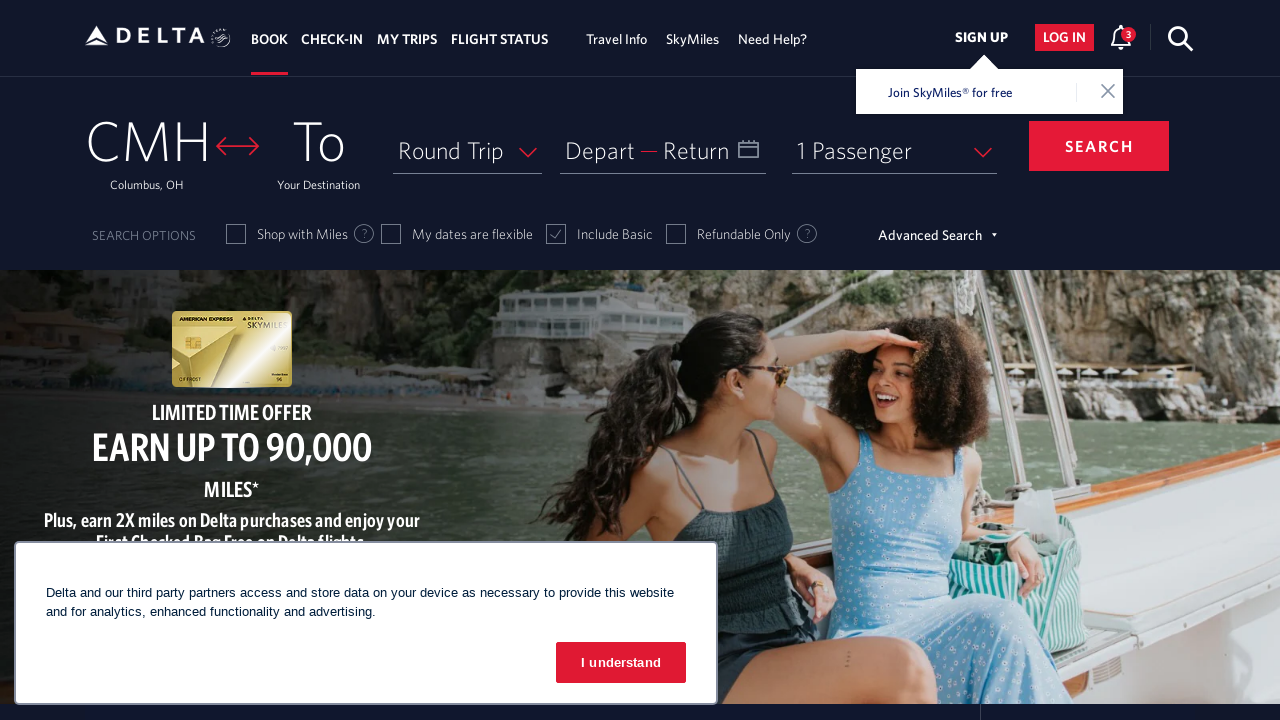

Clicked Advanced Search button at (994, 235) on text=Advanced Search
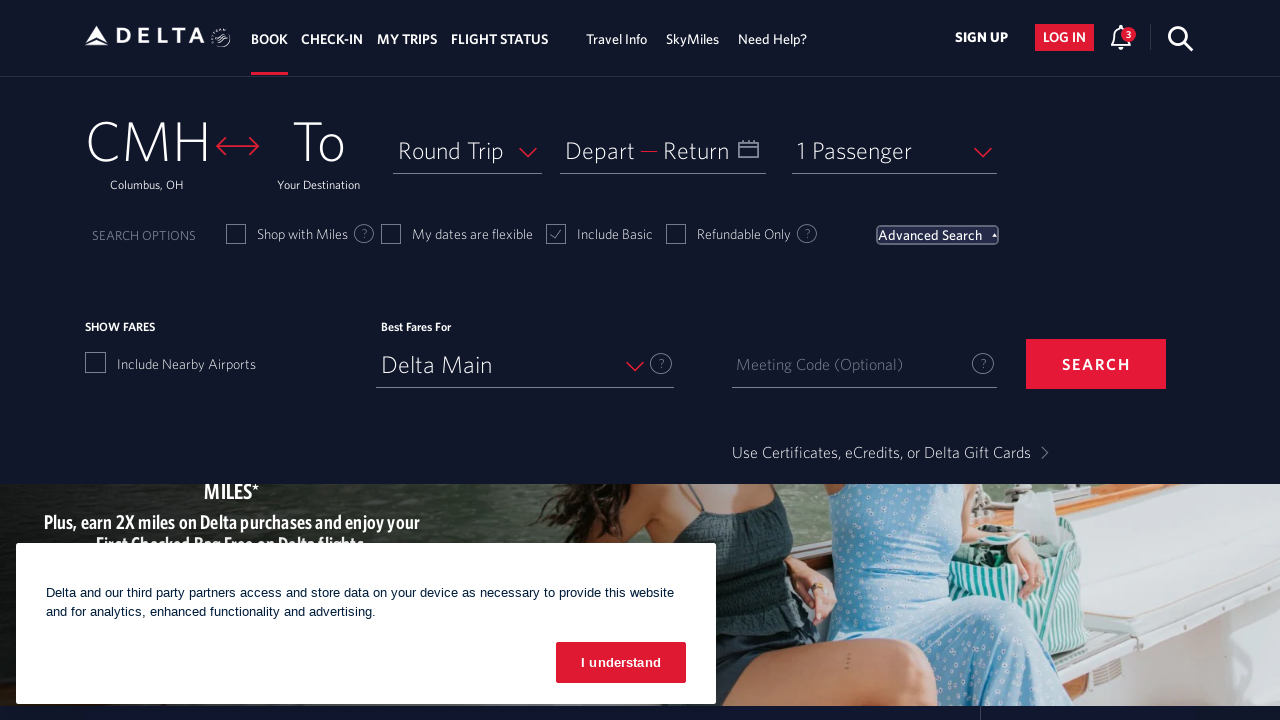

Clicked fares dropdown to open it at (436, 364) on #faresFor-val
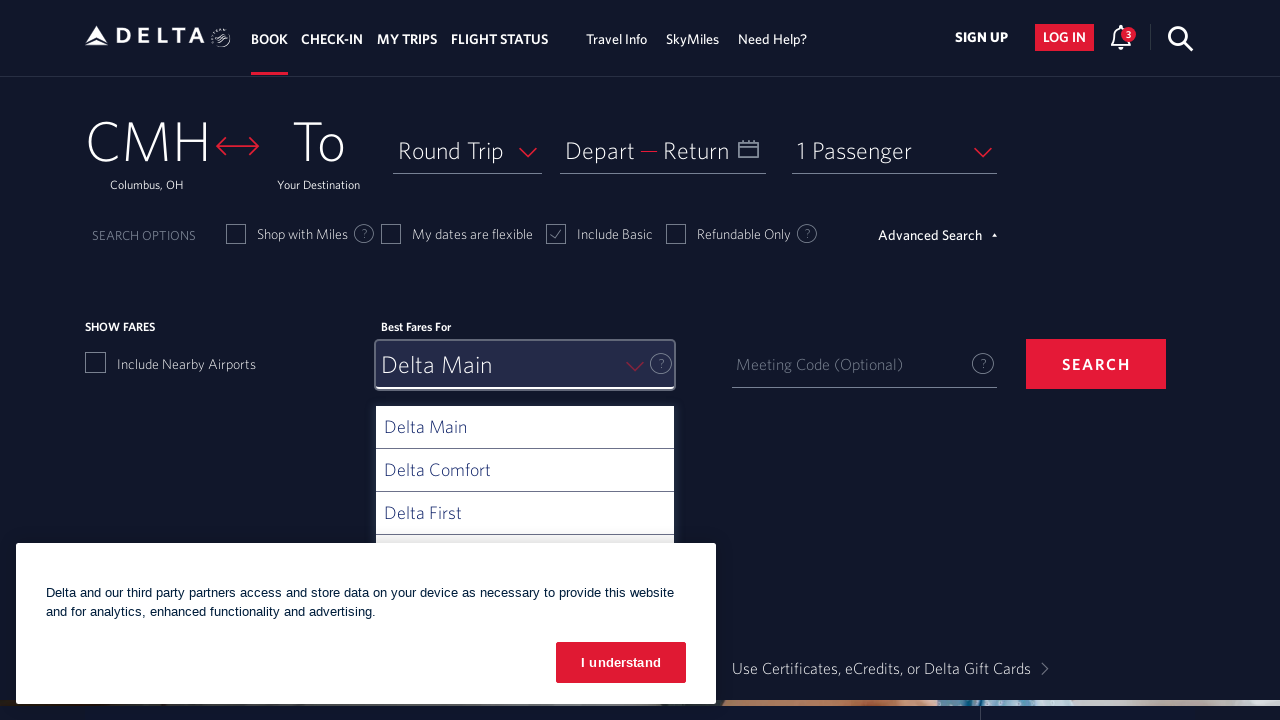

Waited 5 seconds for dropdown options to load
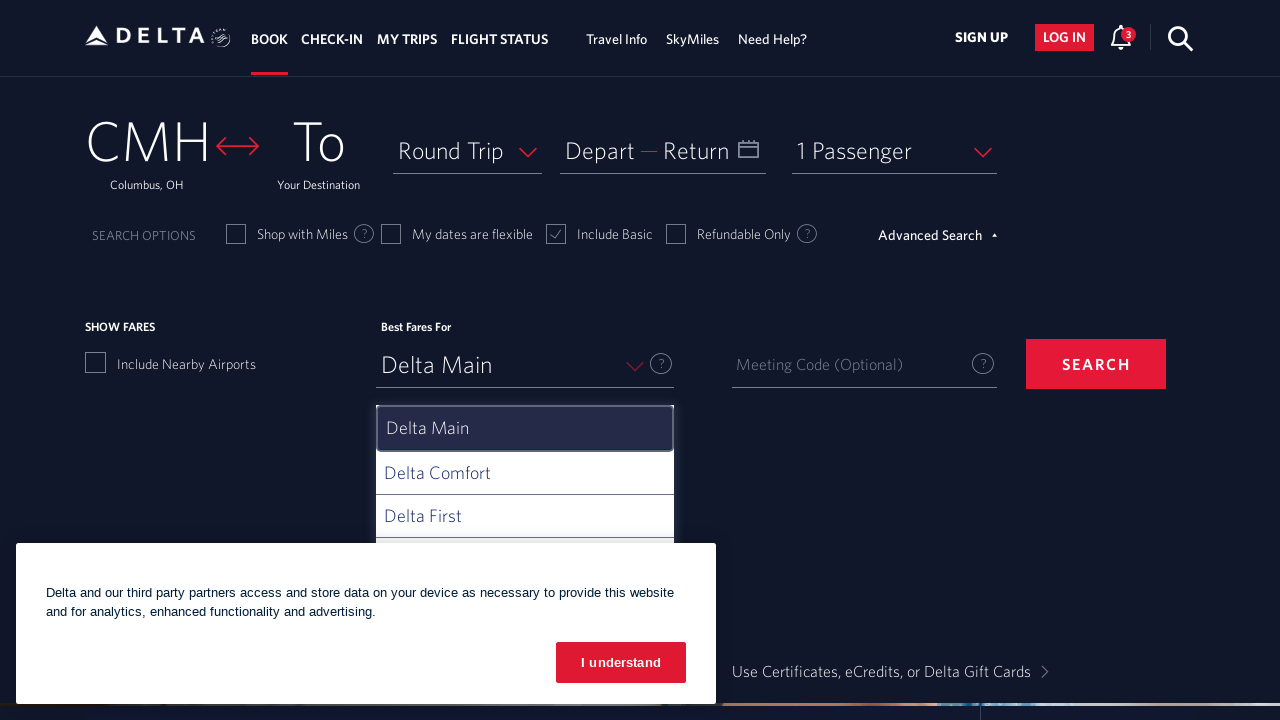

Verified dropdown fare type options are displayed correctly
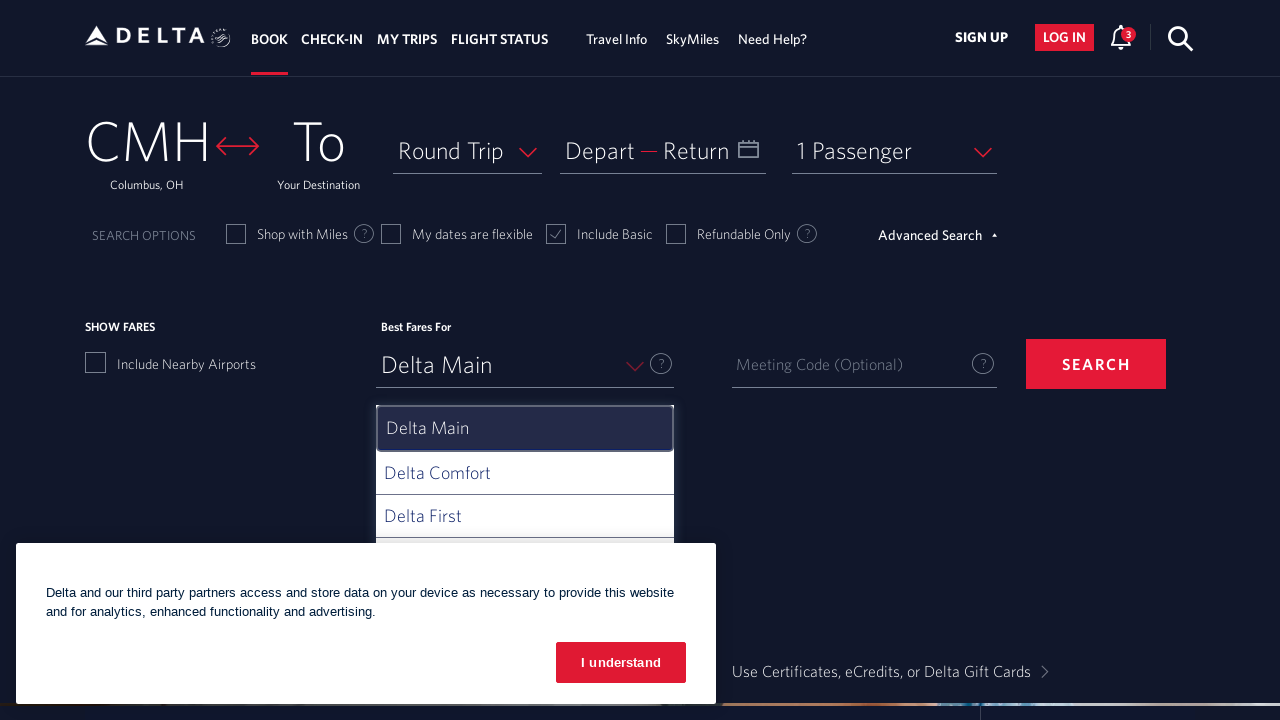

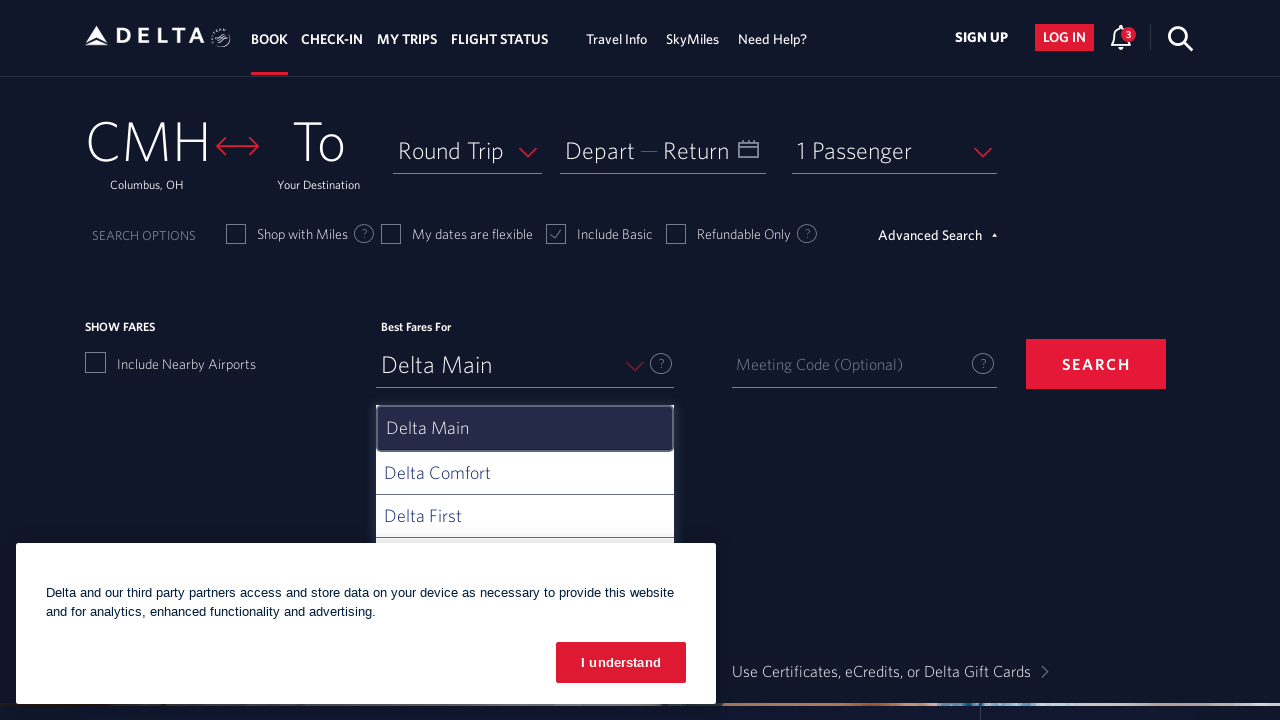